Navigates to Laravel homepage and verifies the page title does not contain "Laravel Dusk"

Starting URL: https://laravel.com

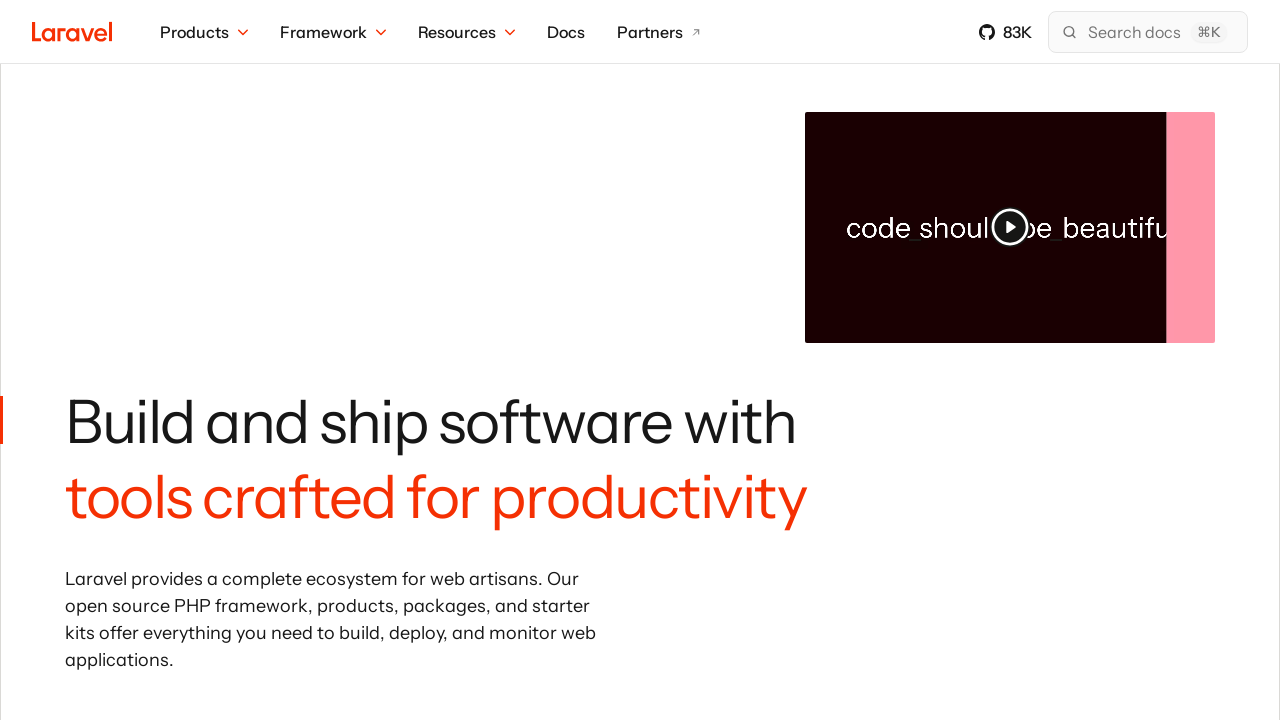

Waited for page to reach domcontentloaded state
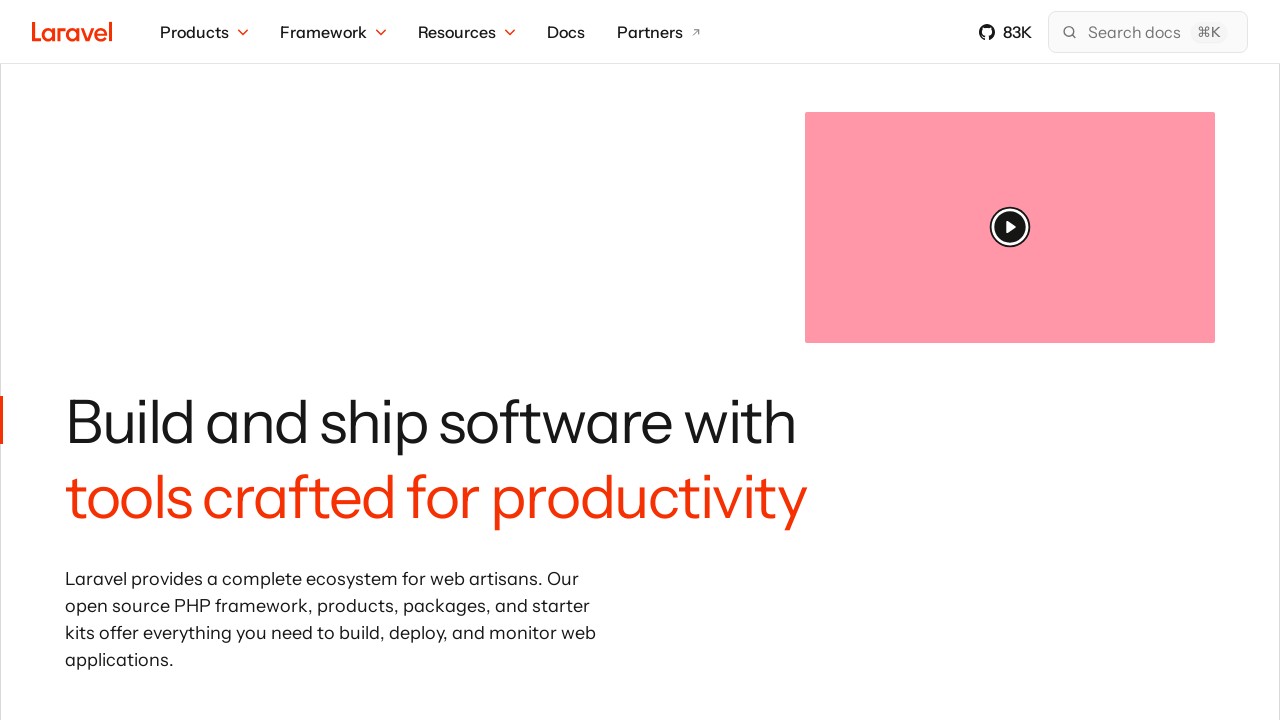

Verified page title does not contain 'Laravel Dusk'
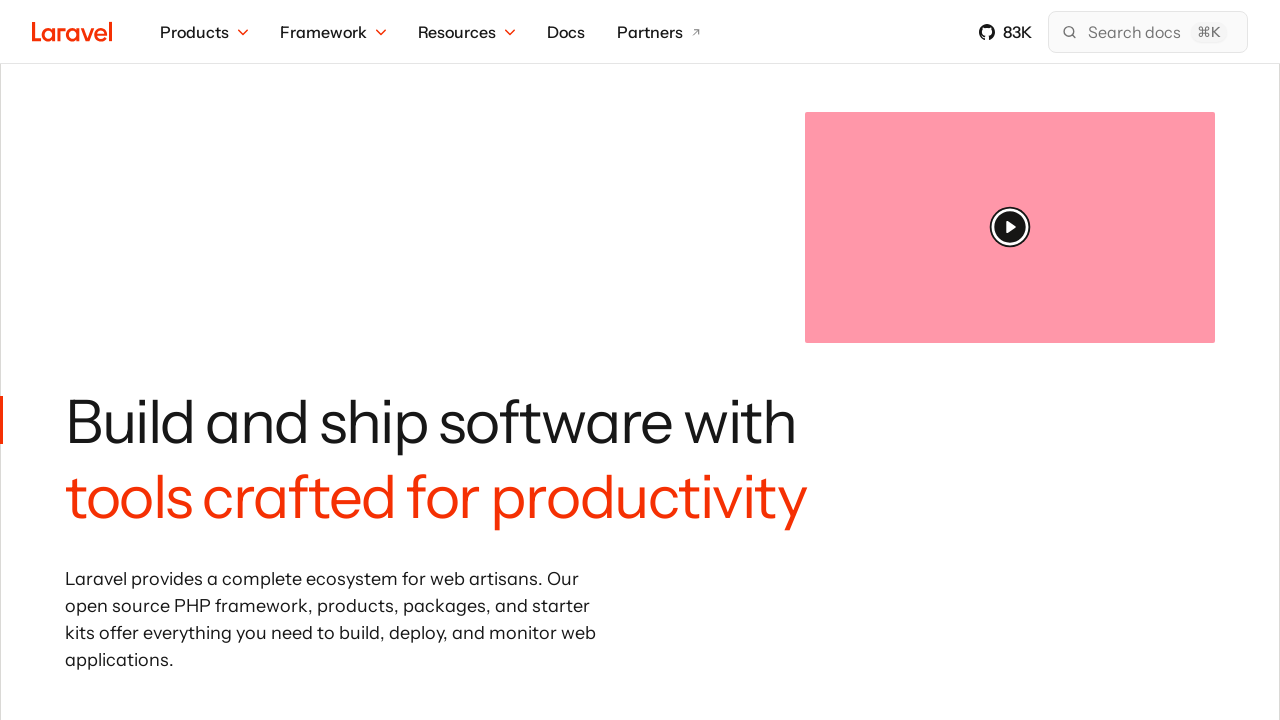

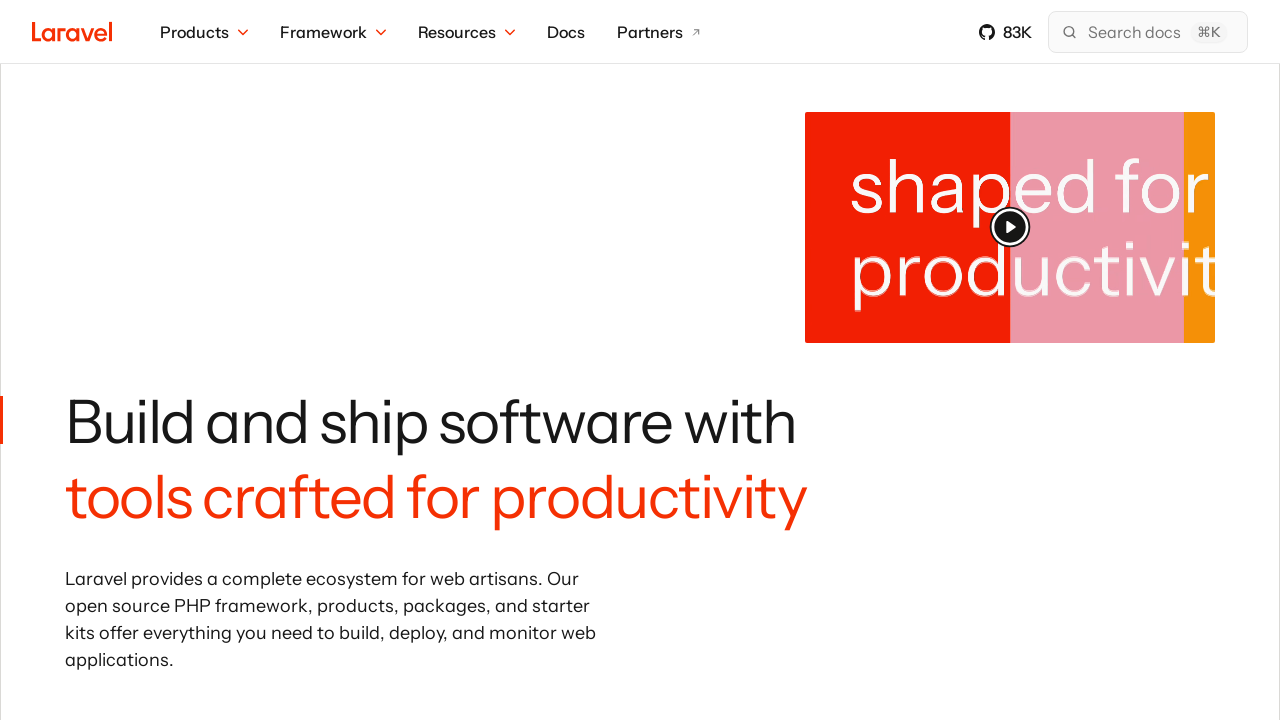